Tests JavaScript confirmation alert handling by clicking a button to trigger an alert dialog, accepting it, and verifying the result message displays "You clicked: Ok"

Starting URL: http://the-internet.herokuapp.com/javascript_alerts

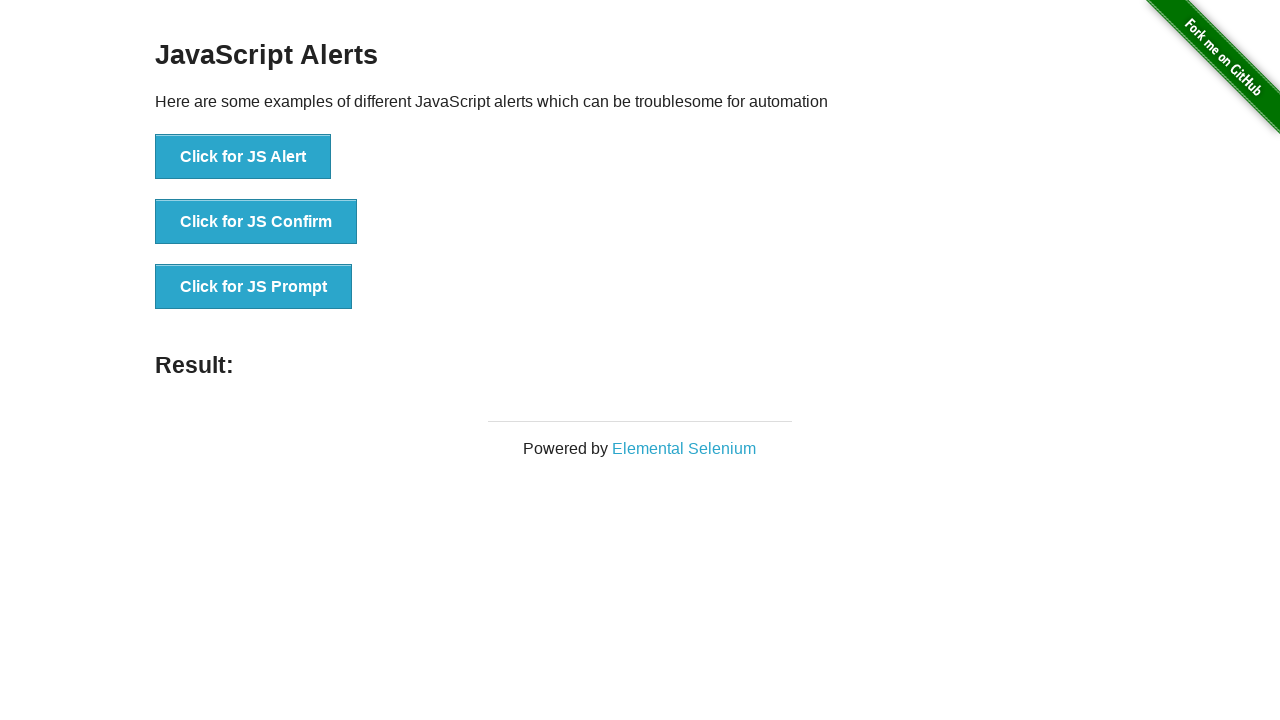

Set up dialog handler to accept confirmation alerts
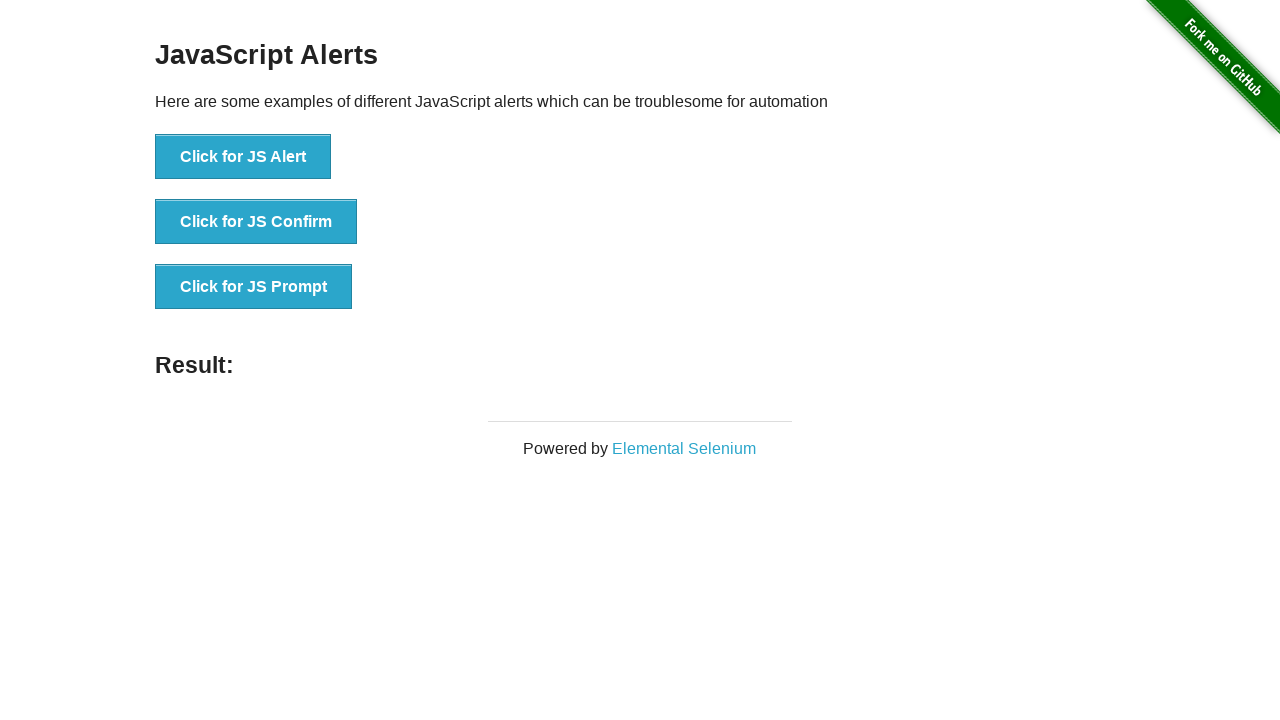

Clicked the second button to trigger JavaScript confirmation alert at (256, 222) on .example li:nth-child(2) button
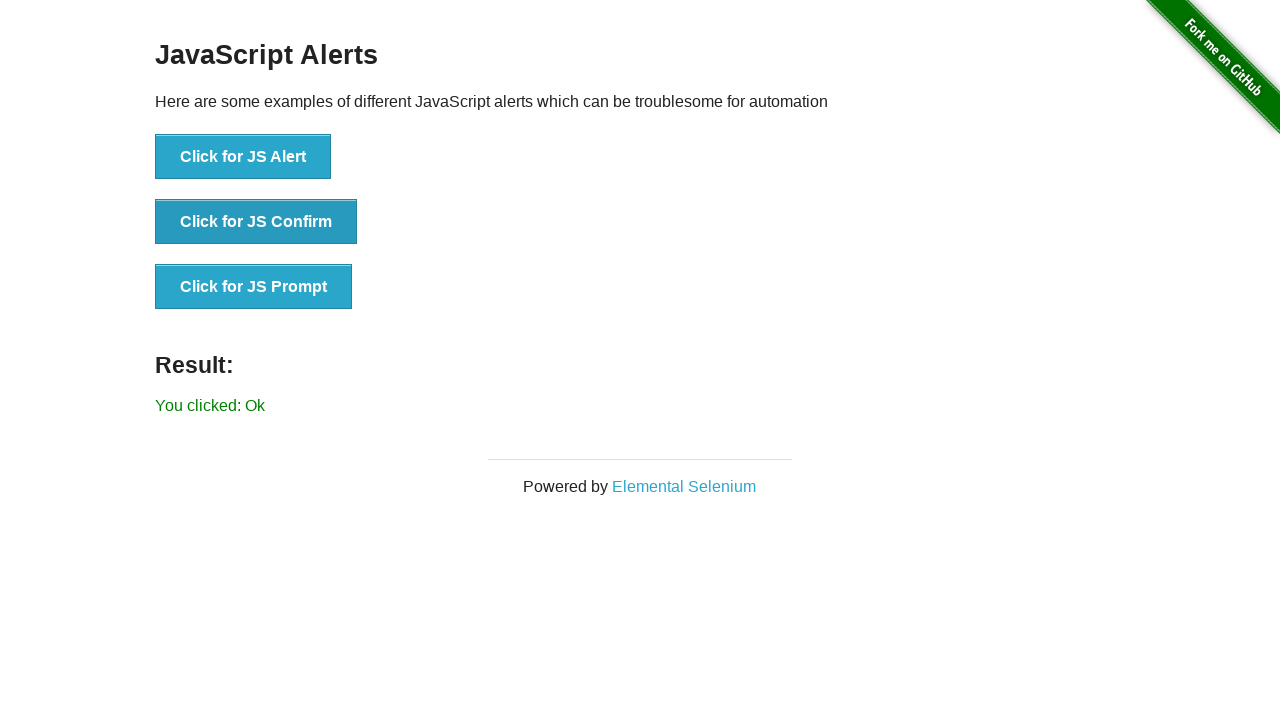

Result message element loaded after accepting alert
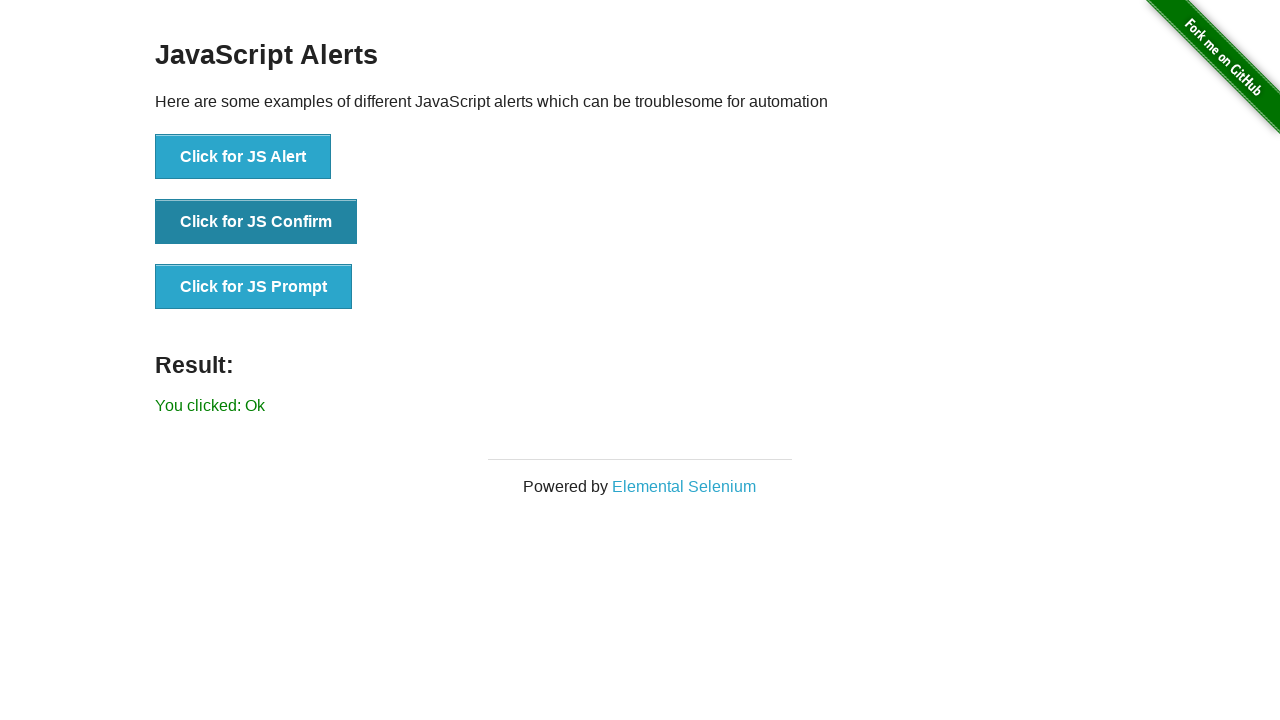

Retrieved result text from page
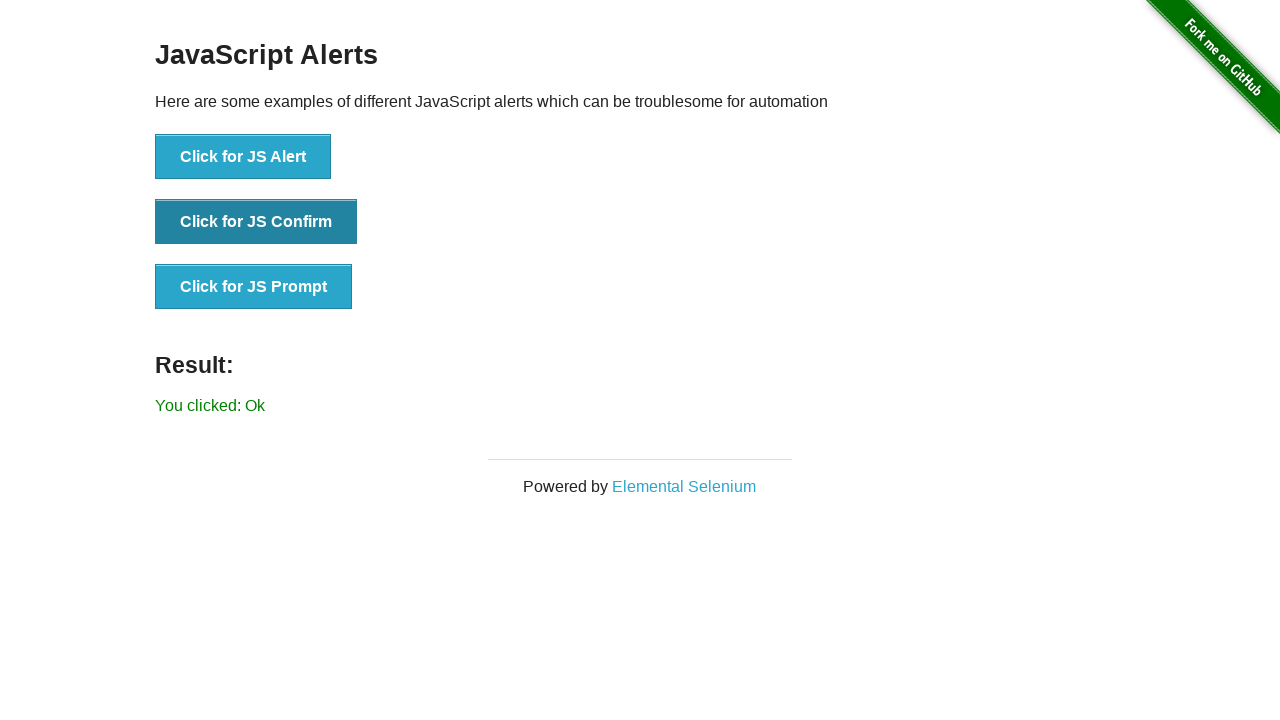

Verified result text displays 'You clicked: Ok'
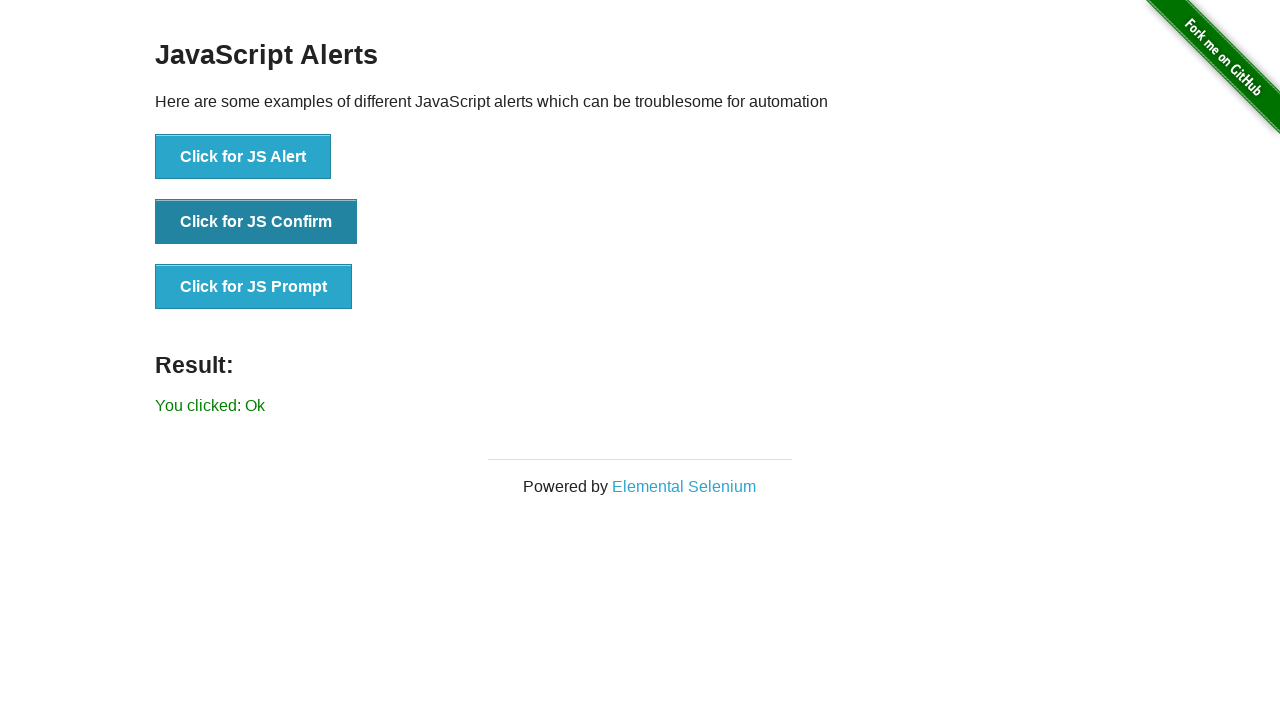

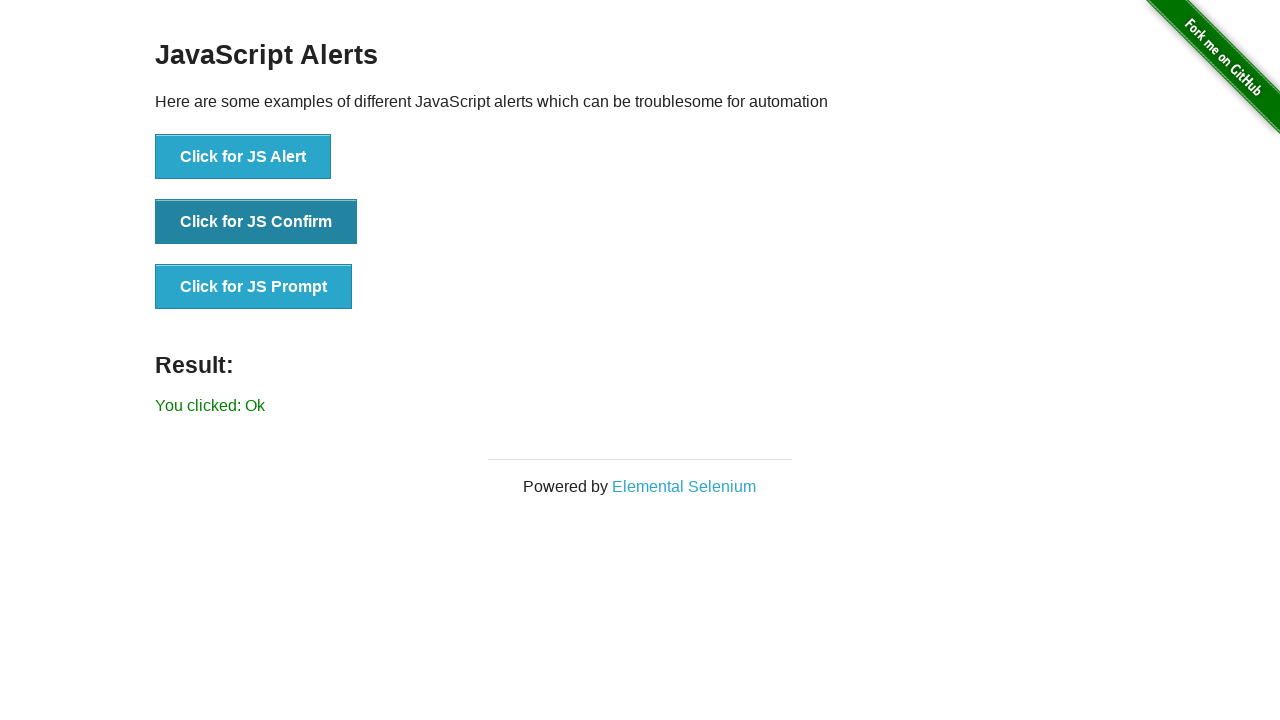